Tests multi-select dropdown functionality by selecting options using index, value, and visible text methods, then deselecting them, and finally selecting a specific option by iterating through all options.

Starting URL: https://www.w3schools.com/tags/tryit.asp?filename=tryhtml_select_multiple

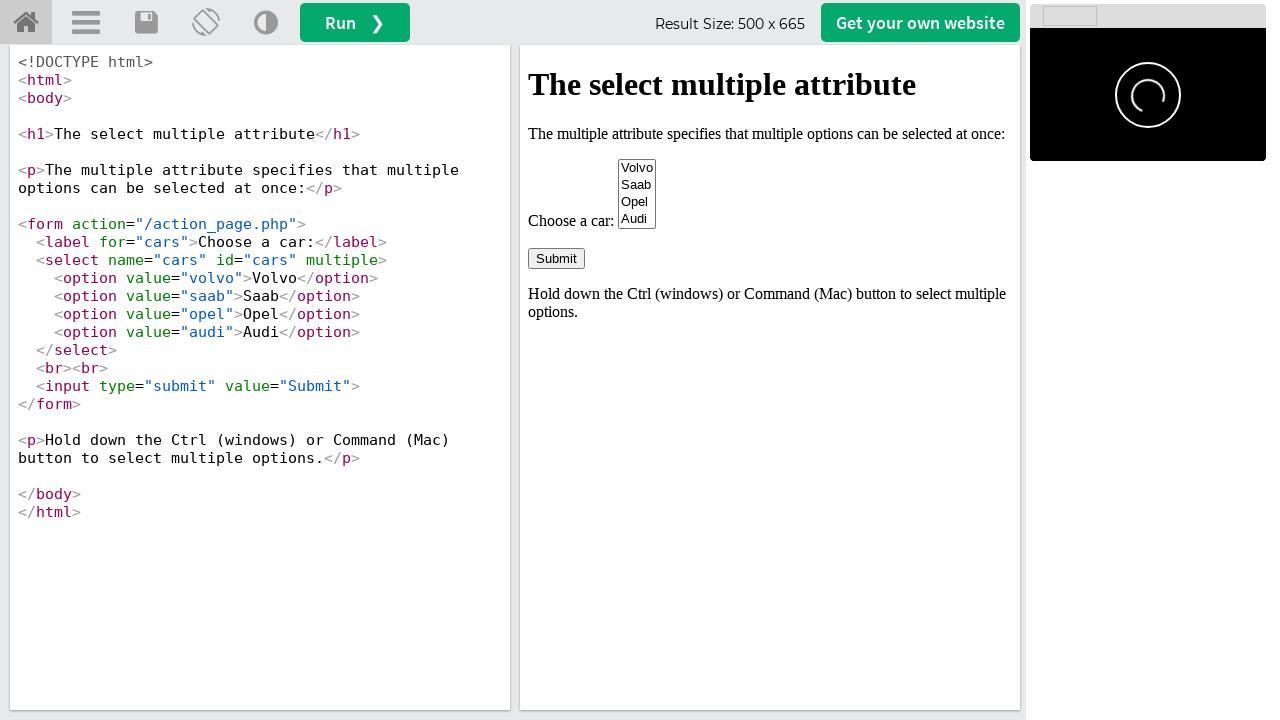

Waited for multi-select dropdown to load in iframe
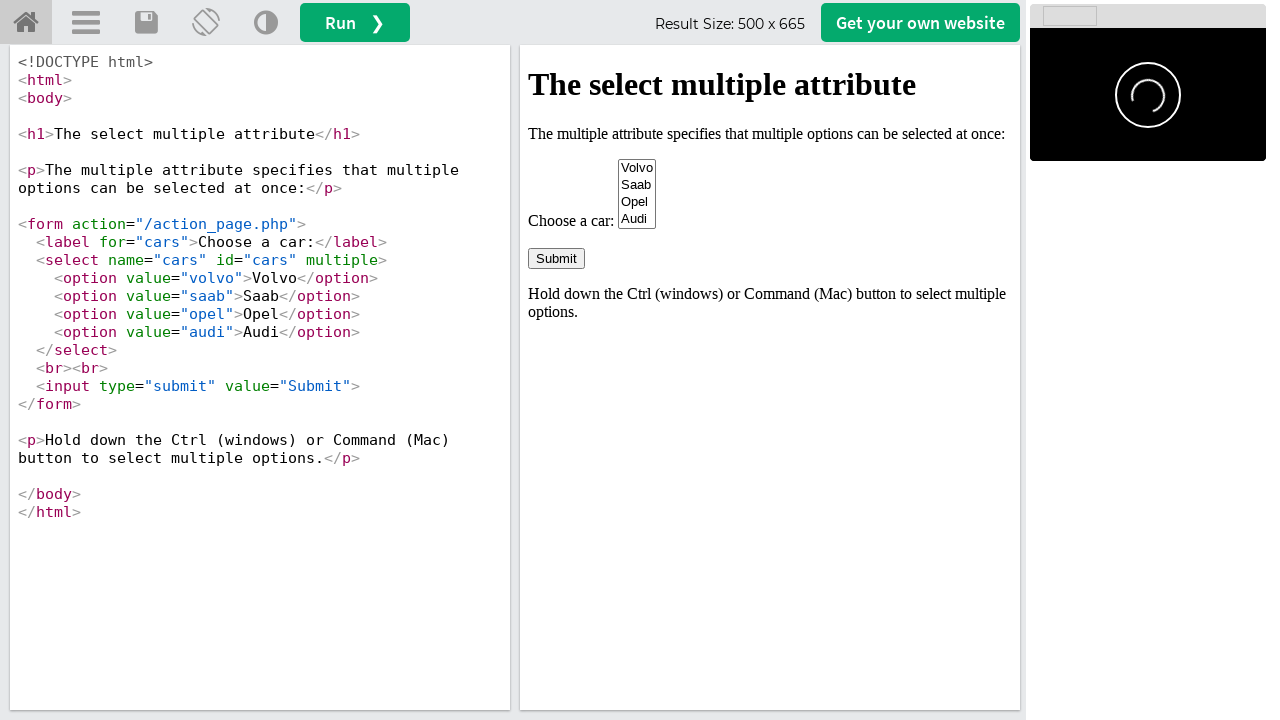

Located the iframe containing the cars select element
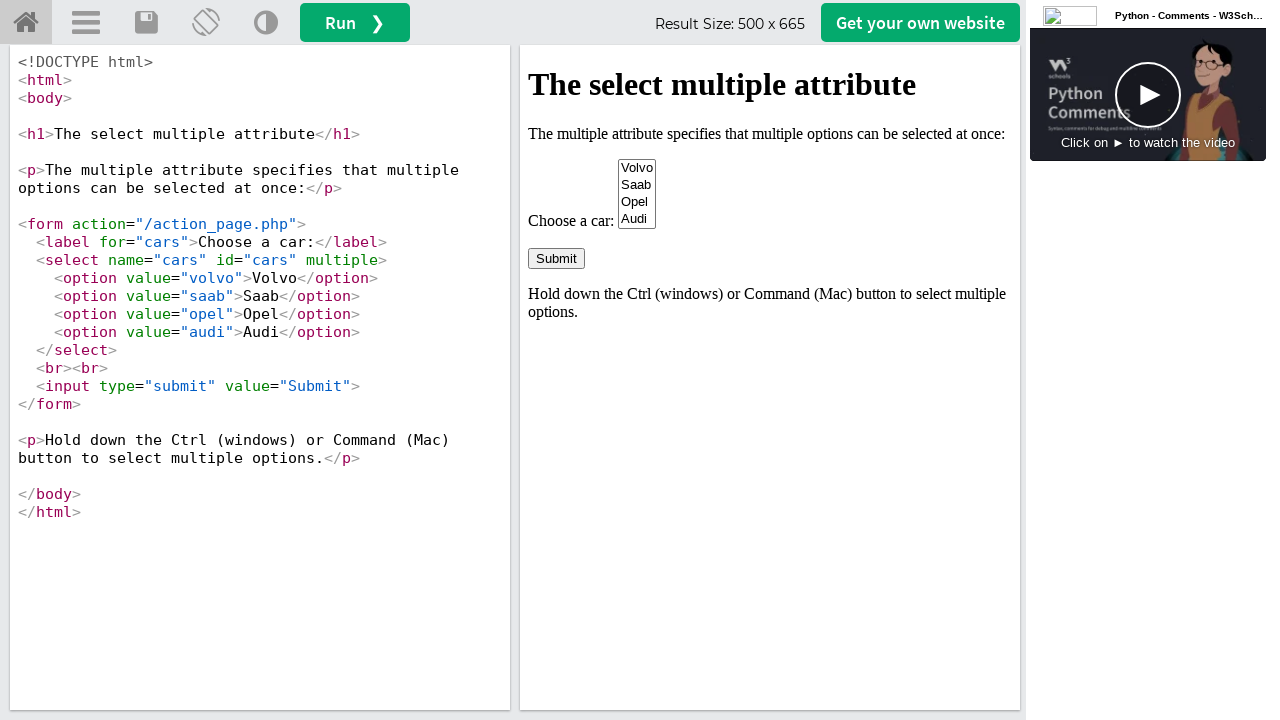

Selected Volvo (first option) by index using Ctrl+click at (637, 168) on #iframeResult >> internal:control=enter-frame >> select[name='cars'] option >> n
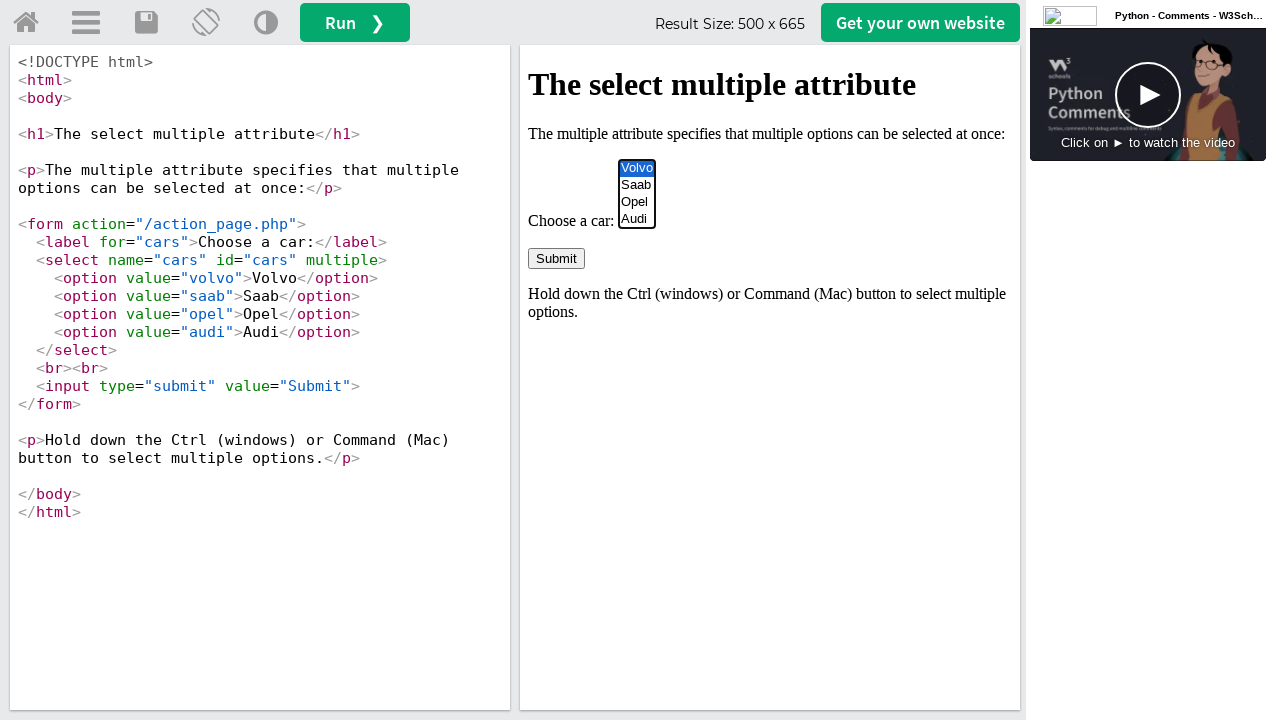

Selected Saab by value attribute using Ctrl+click at (637, 185) on #iframeResult >> internal:control=enter-frame >> select[name='cars'] option[valu
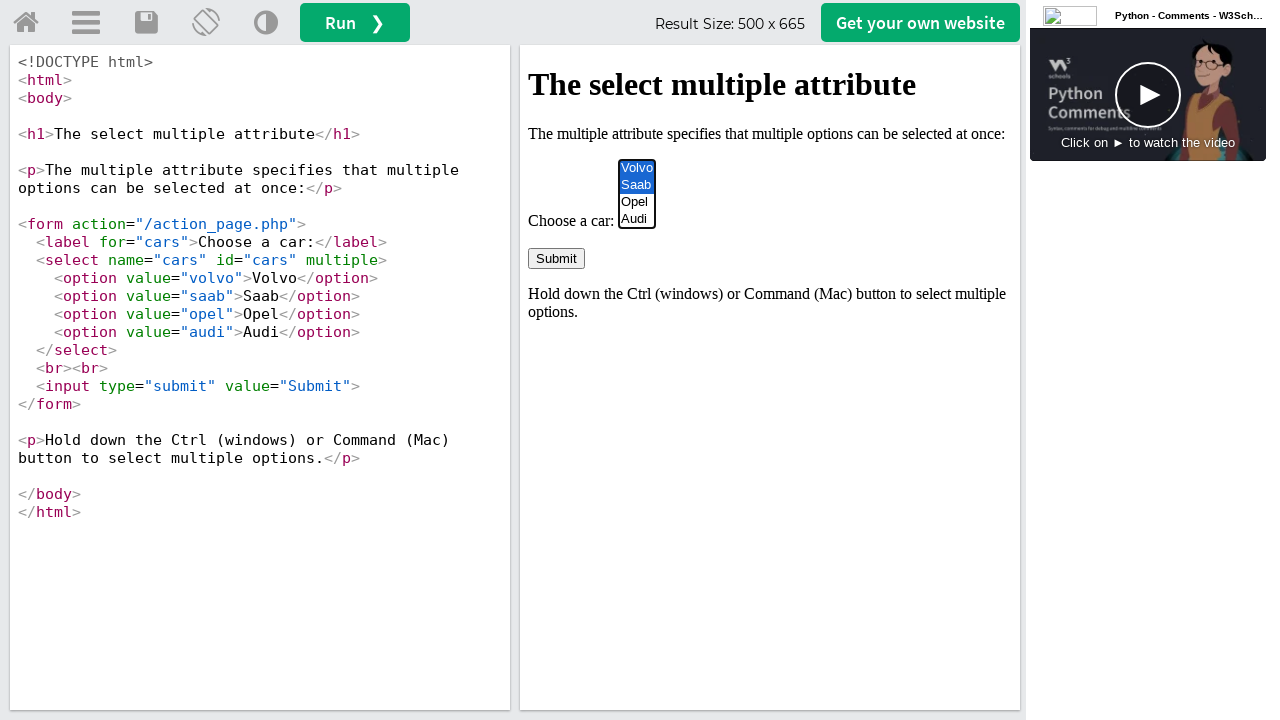

Selected Opel by visible text using Ctrl+click at (637, 202) on #iframeResult >> internal:control=enter-frame >> select[name='cars'] option >> i
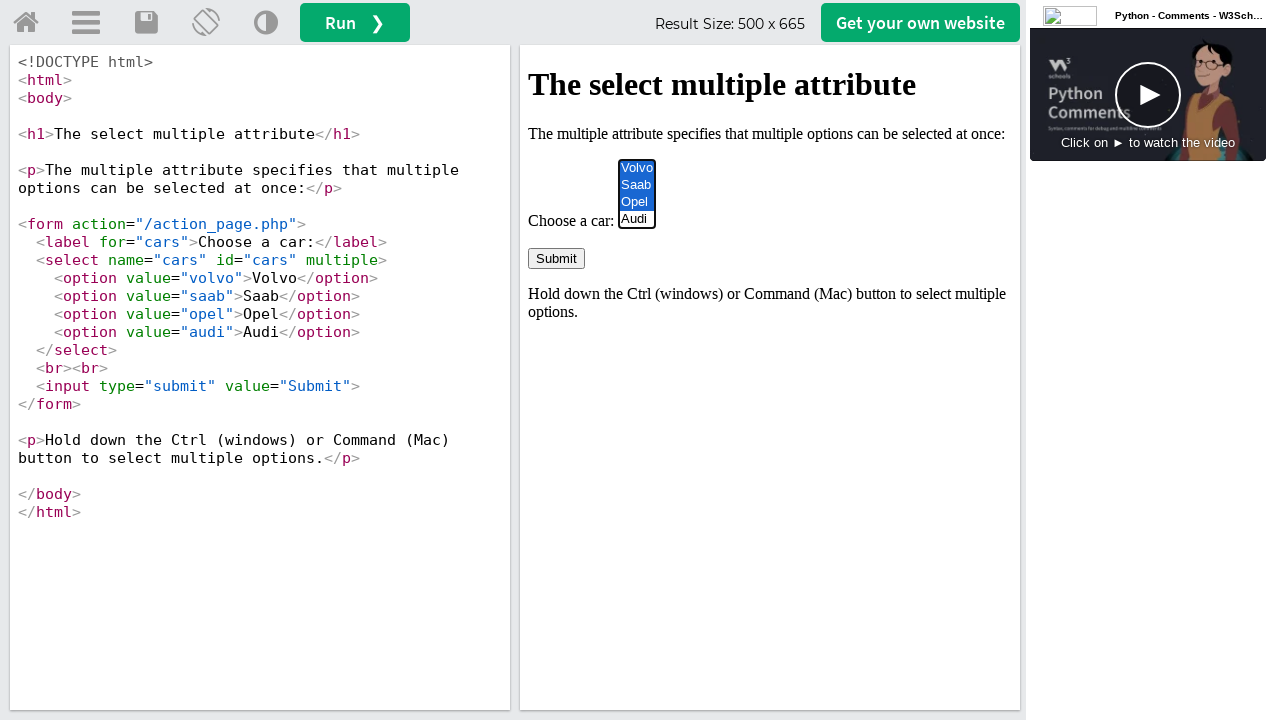

Deselected Volvo by clicking it again with Ctrl+click at (637, 168) on #iframeResult >> internal:control=enter-frame >> select[name='cars'] option >> n
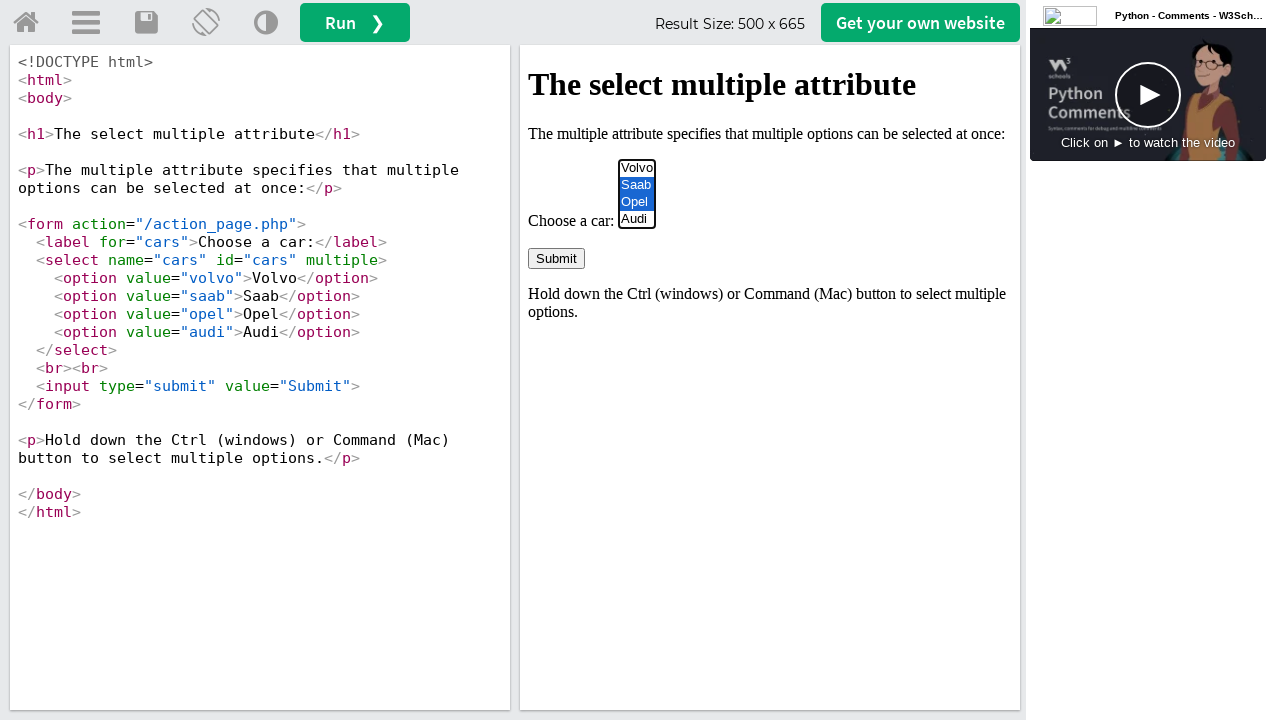

Deselected Saab by clicking it again with Ctrl+click at (637, 185) on #iframeResult >> internal:control=enter-frame >> select[name='cars'] option[valu
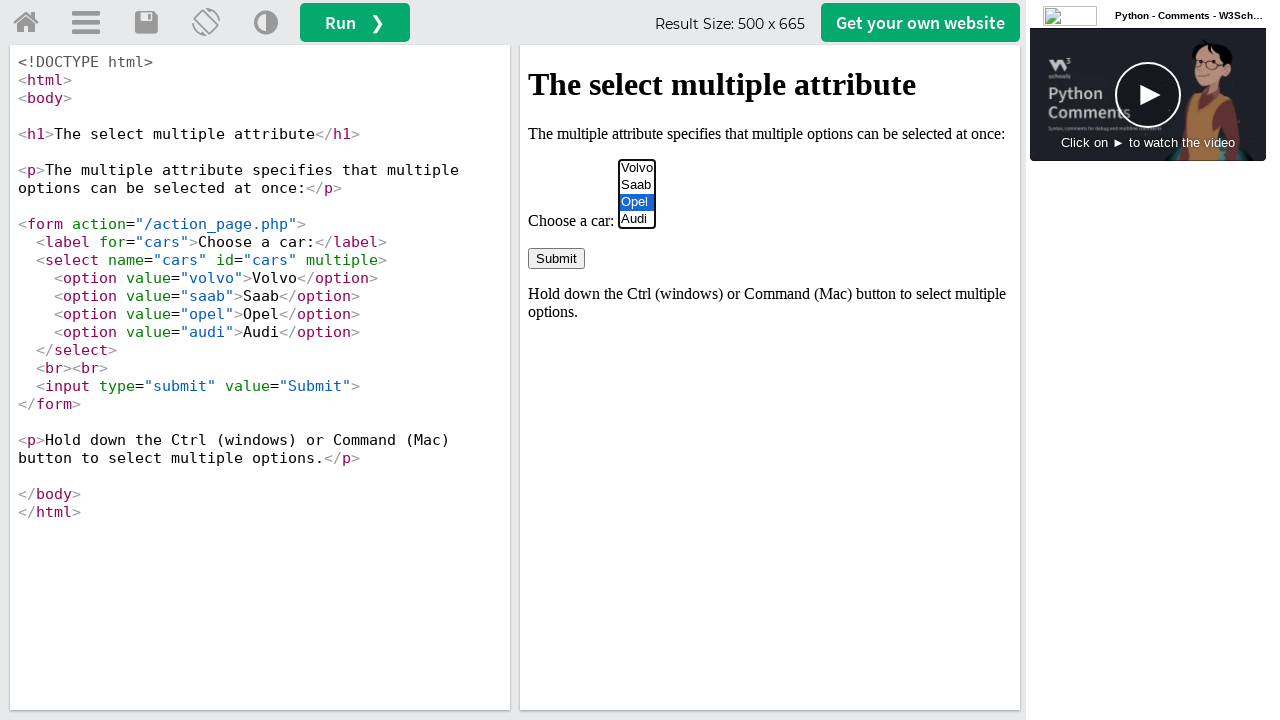

Deselected Opel by clicking it again with Ctrl+click at (637, 202) on #iframeResult >> internal:control=enter-frame >> select[name='cars'] option >> i
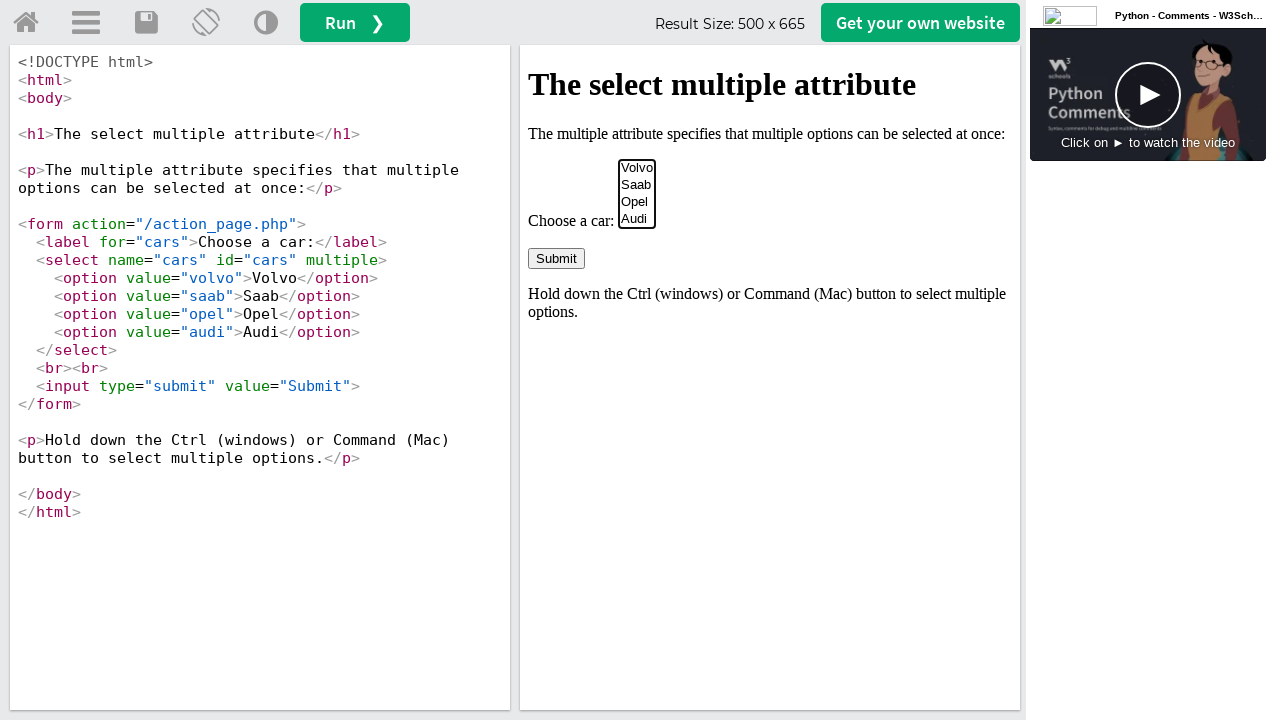

Selected Audi by value attribute using Ctrl+click at (637, 219) on #iframeResult >> internal:control=enter-frame >> select[name='cars'] option[valu
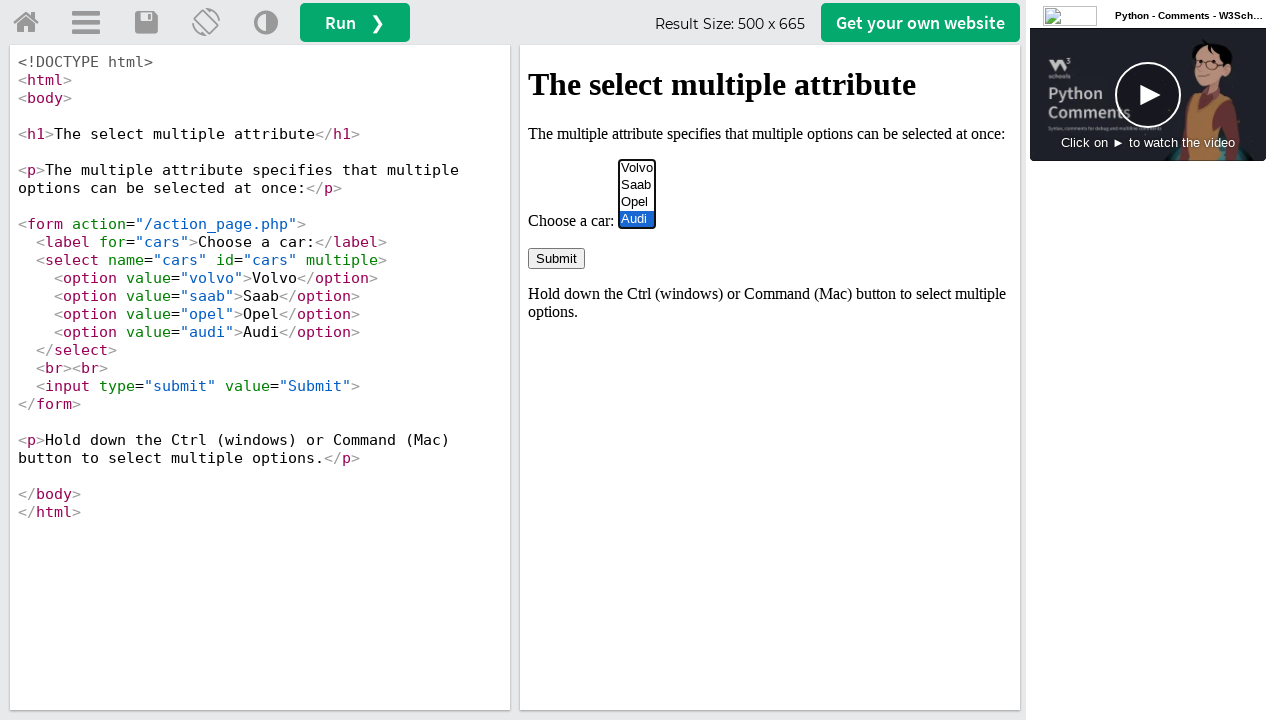

Deselected Audi by clicking it again with Ctrl+click at (637, 219) on #iframeResult >> internal:control=enter-frame >> select[name='cars'] option[valu
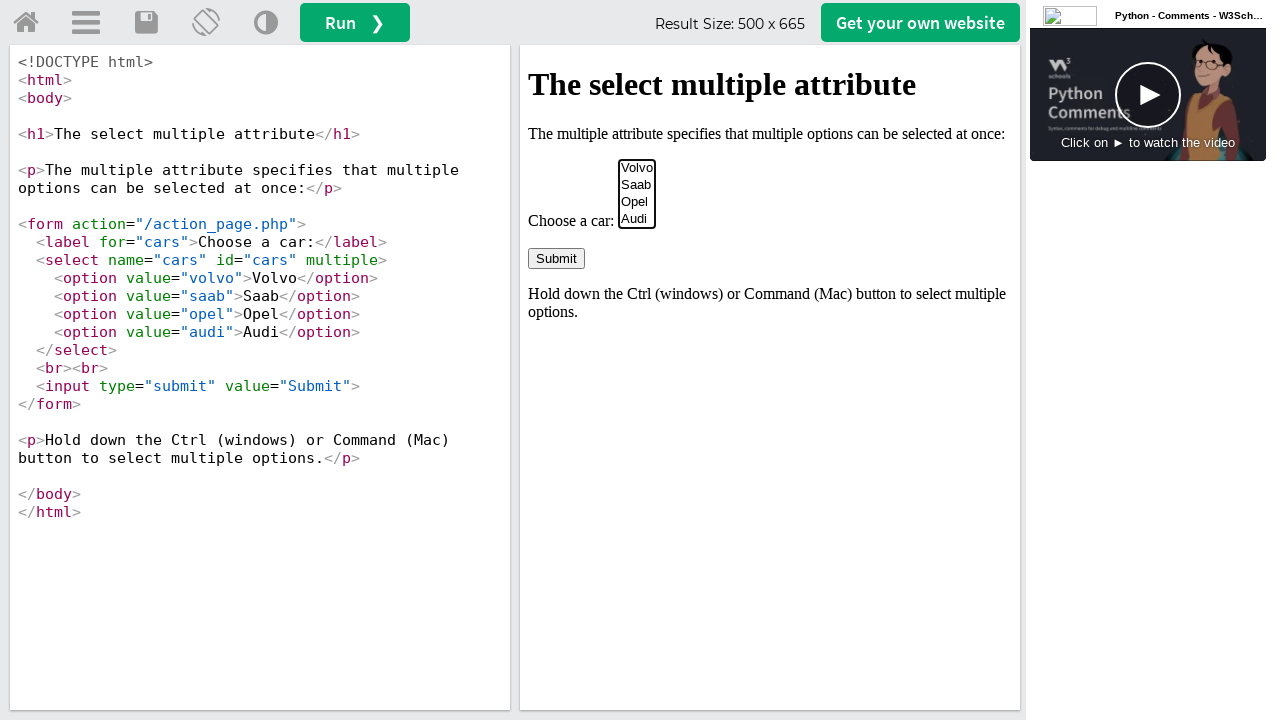

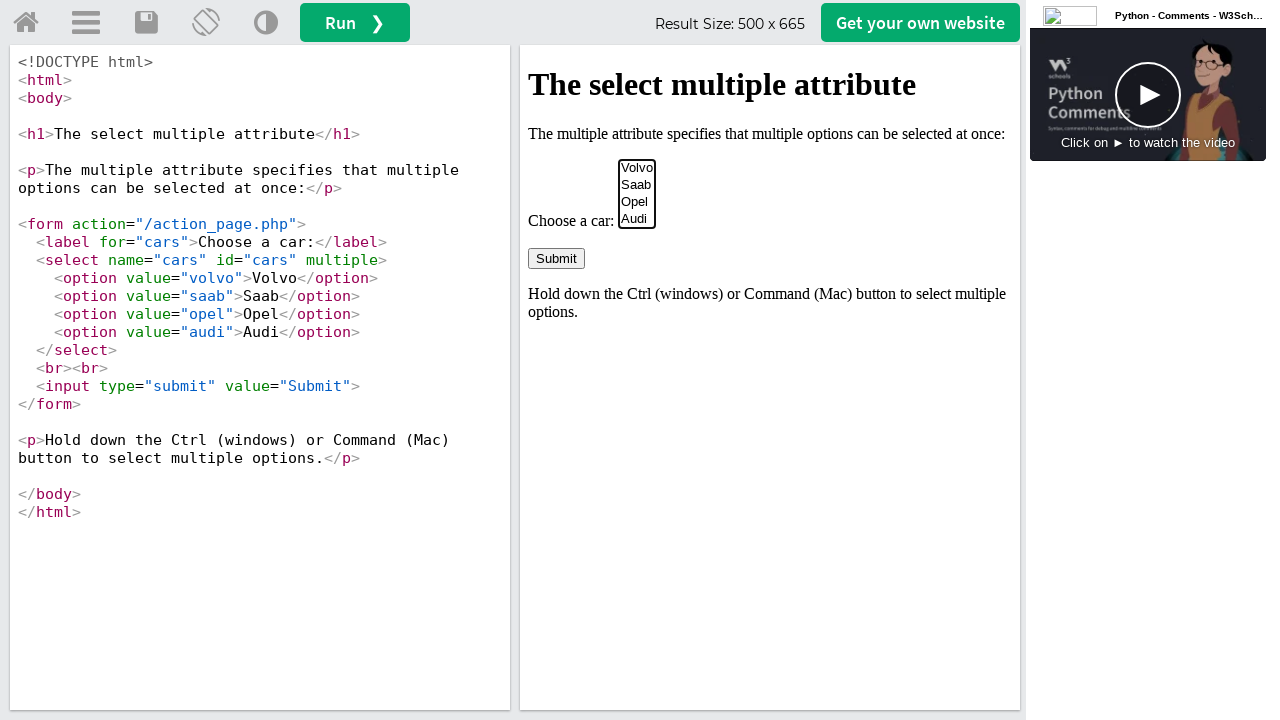